Tests adding todo items by filling the input field and pressing Enter, verifying items appear in the list

Starting URL: https://demo.playwright.dev/todomvc

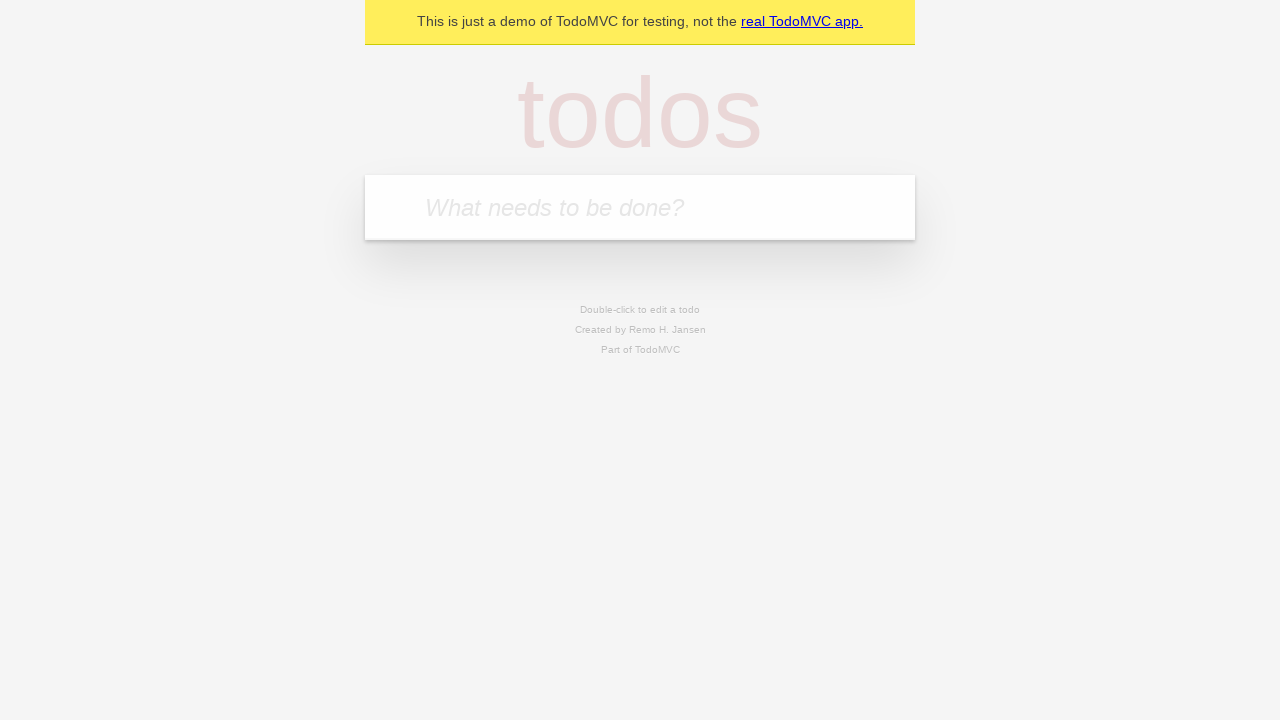

Filled input field with first todo item 'buy some cheese' on internal:attr=[placeholder="What needs to be done?"i]
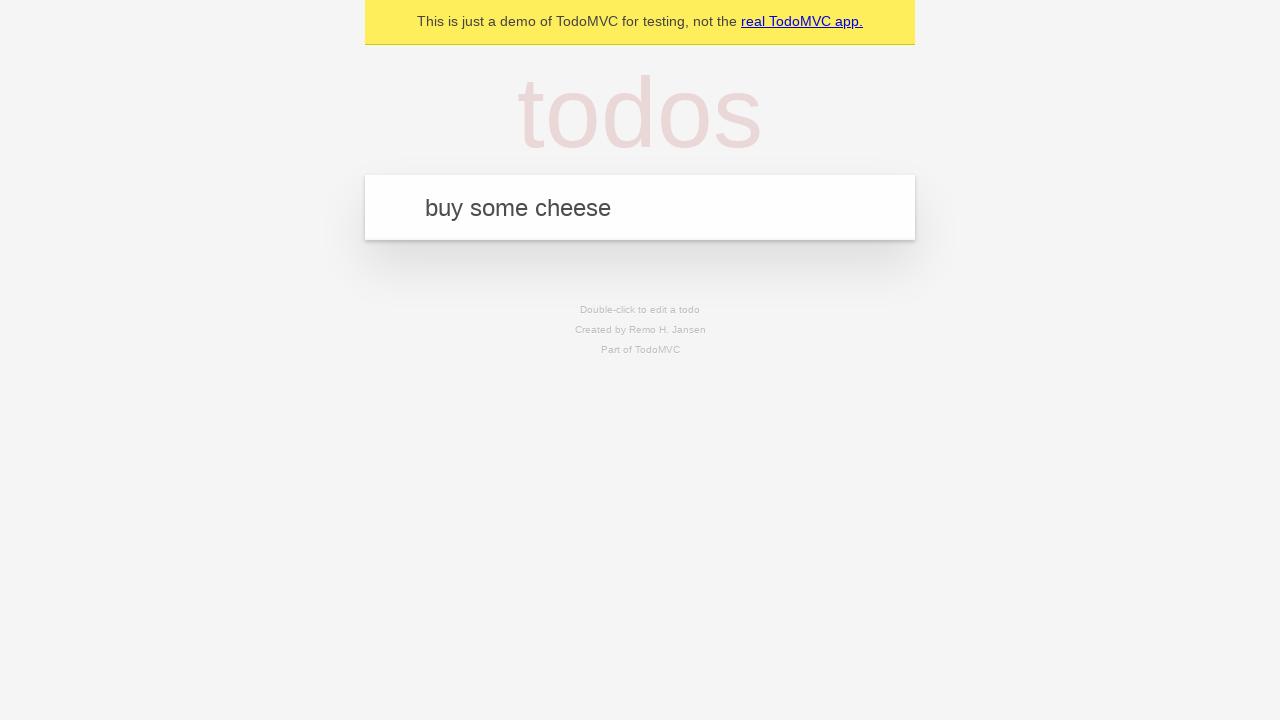

Pressed Enter to add first todo item on internal:attr=[placeholder="What needs to be done?"i]
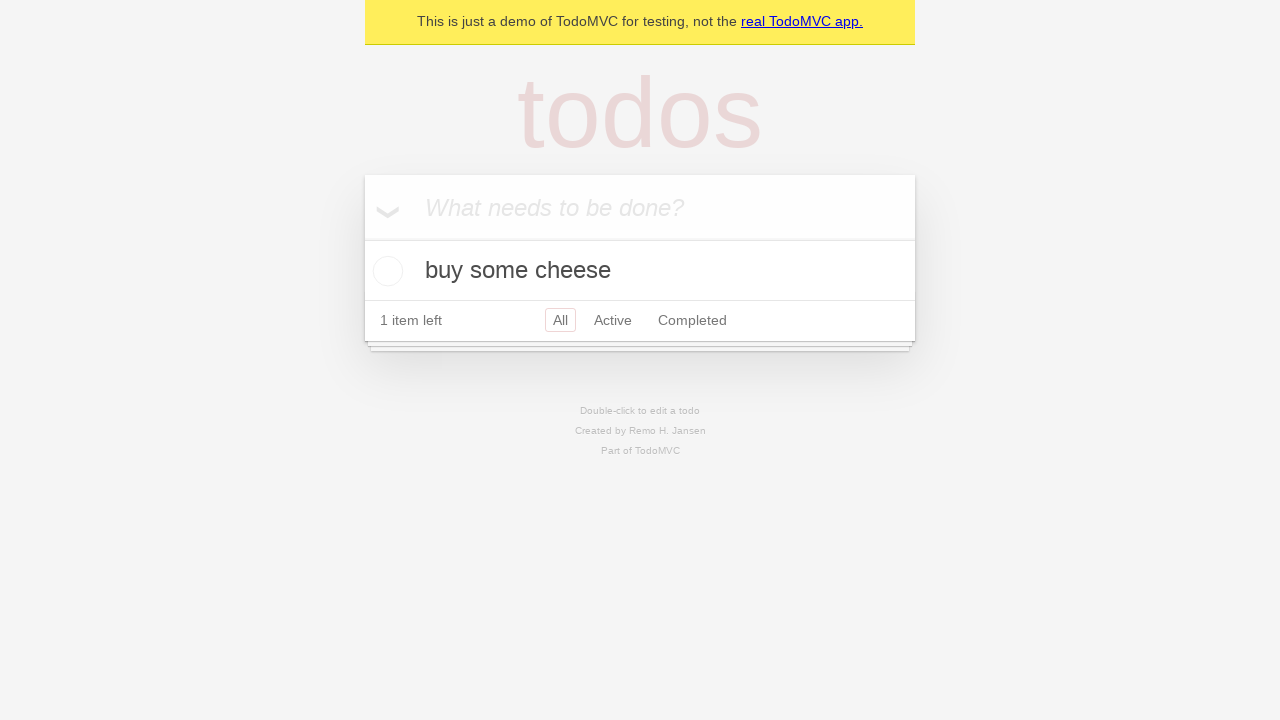

First todo item appeared in the list
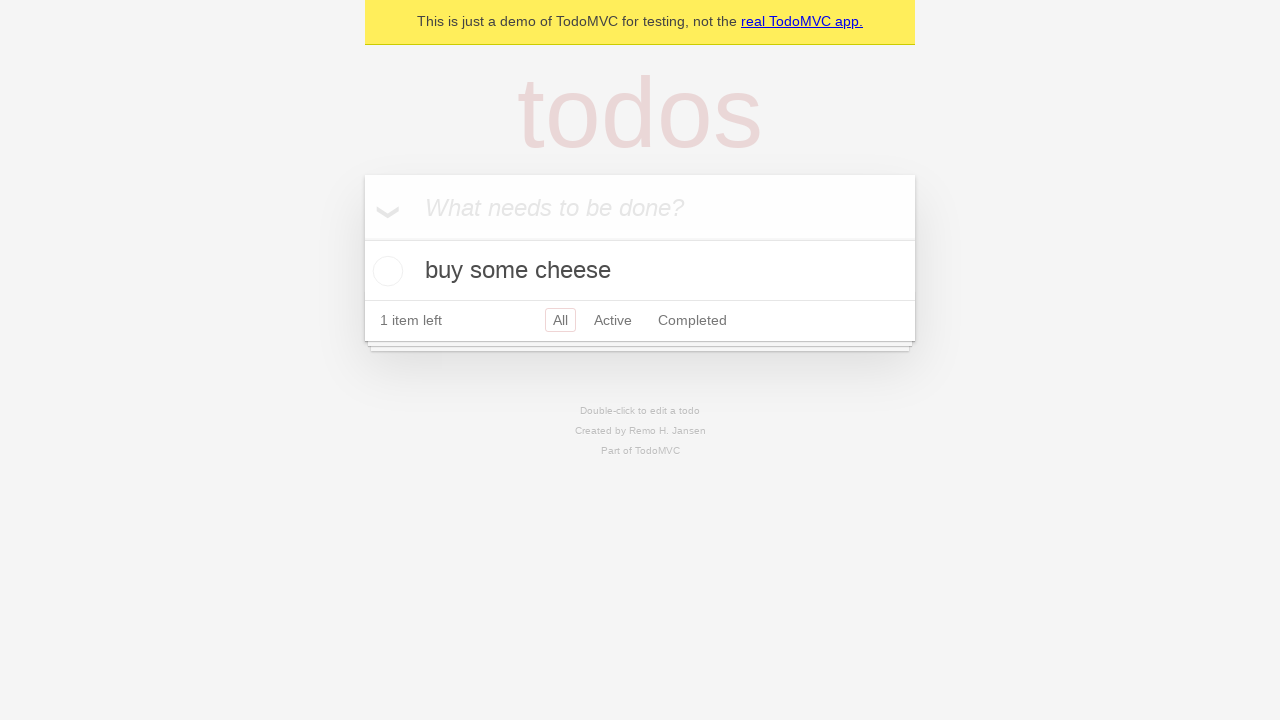

Filled input field with second todo item 'feed the cat' on internal:attr=[placeholder="What needs to be done?"i]
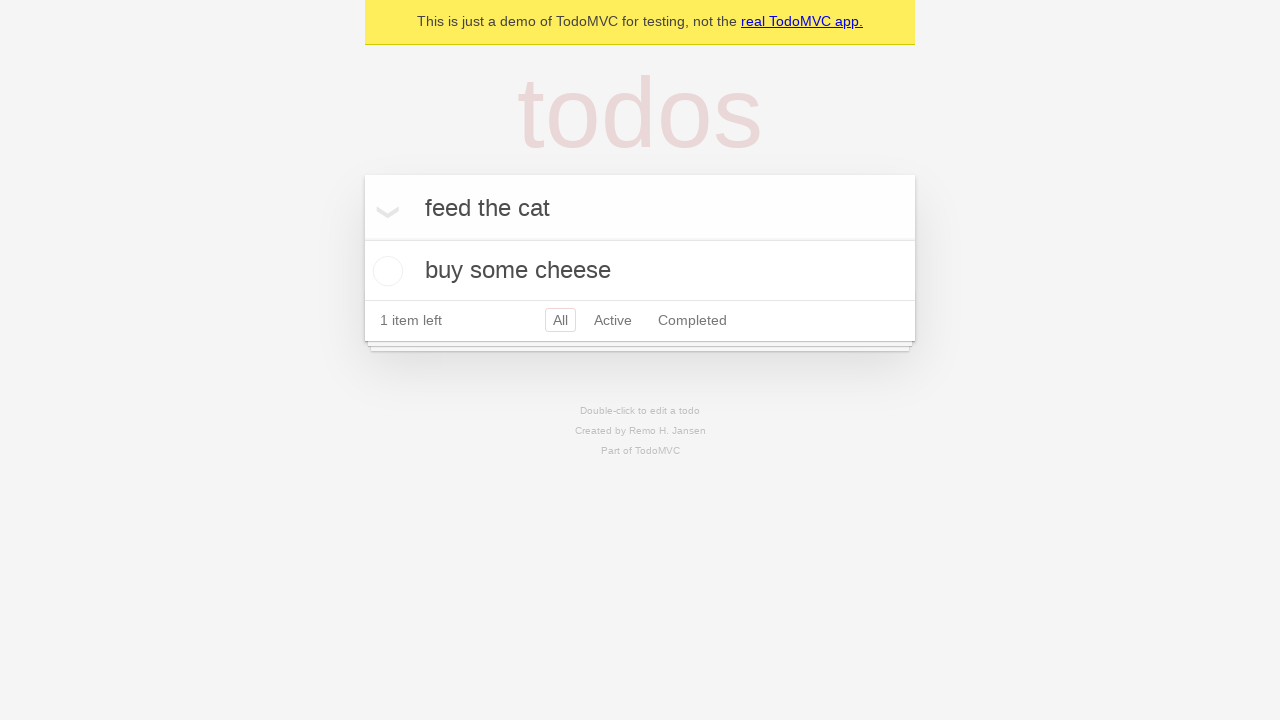

Pressed Enter to add second todo item on internal:attr=[placeholder="What needs to be done?"i]
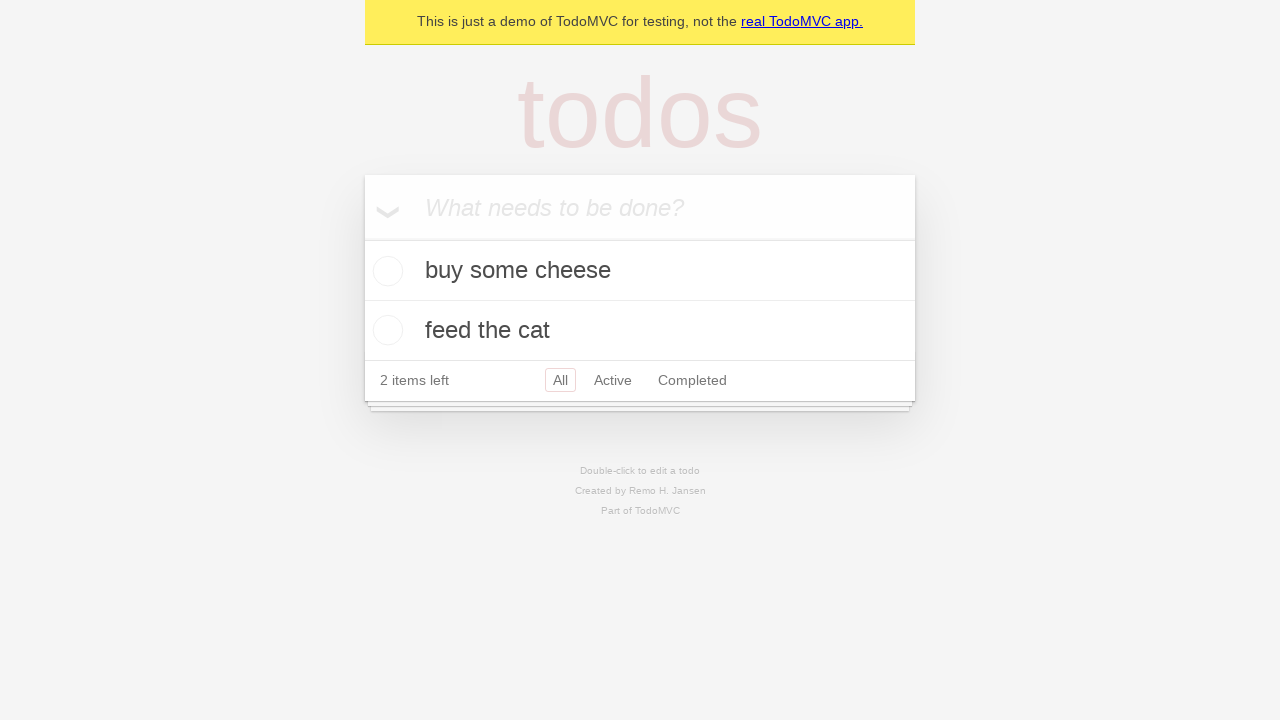

Second todo item appeared in the list, verifying both items are present
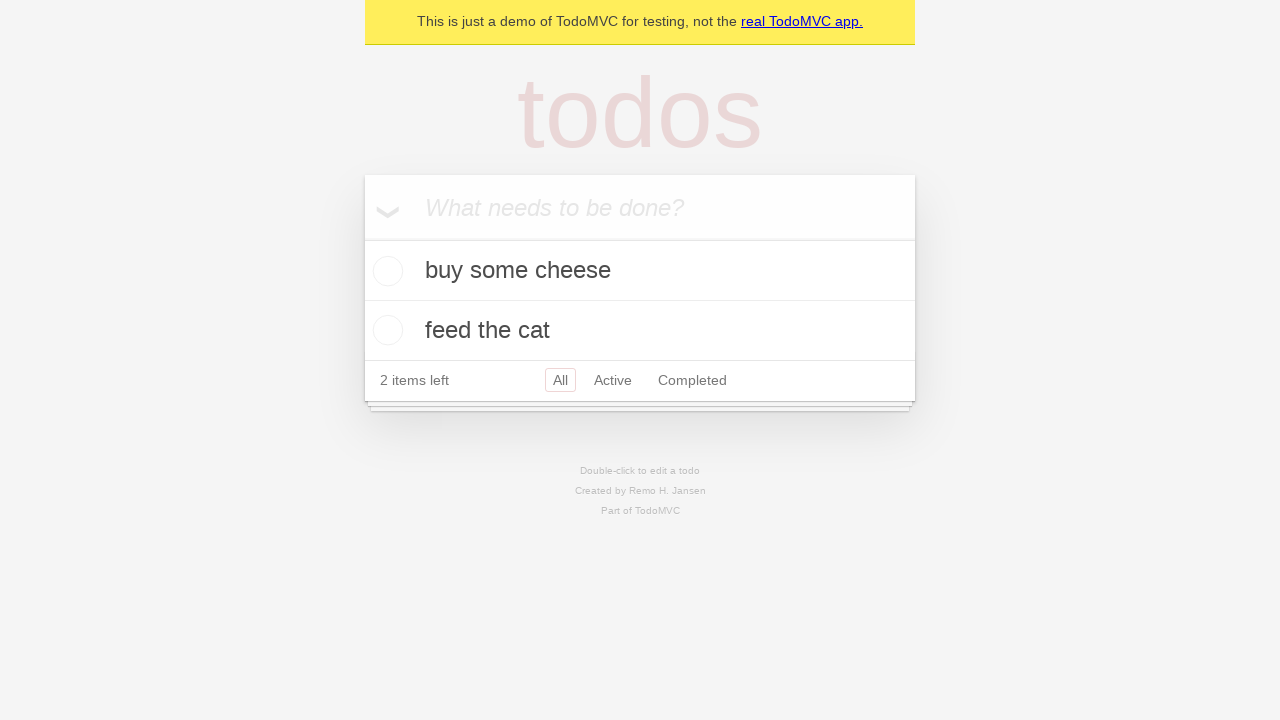

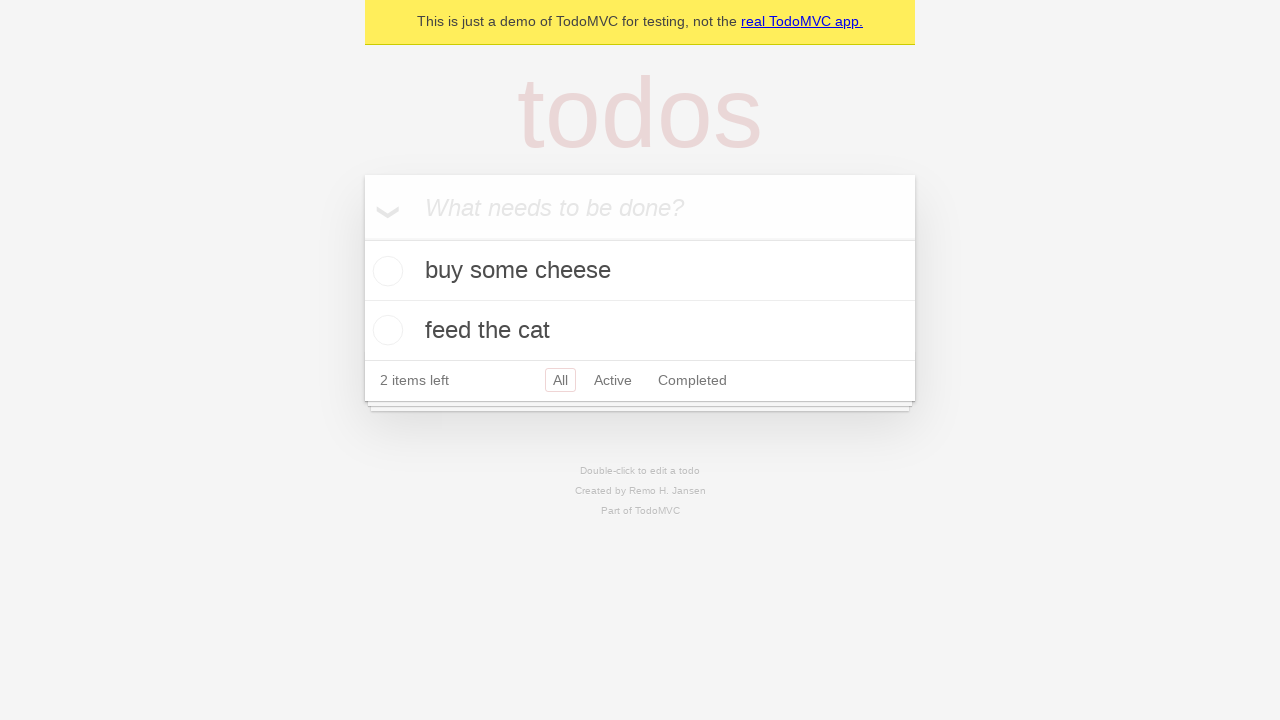